Tests drag and drop functionality by dragging element A to element B using mouse actions (hover, mouse down, mouse up)

Starting URL: https://the-internet.herokuapp.com/drag_and_drop

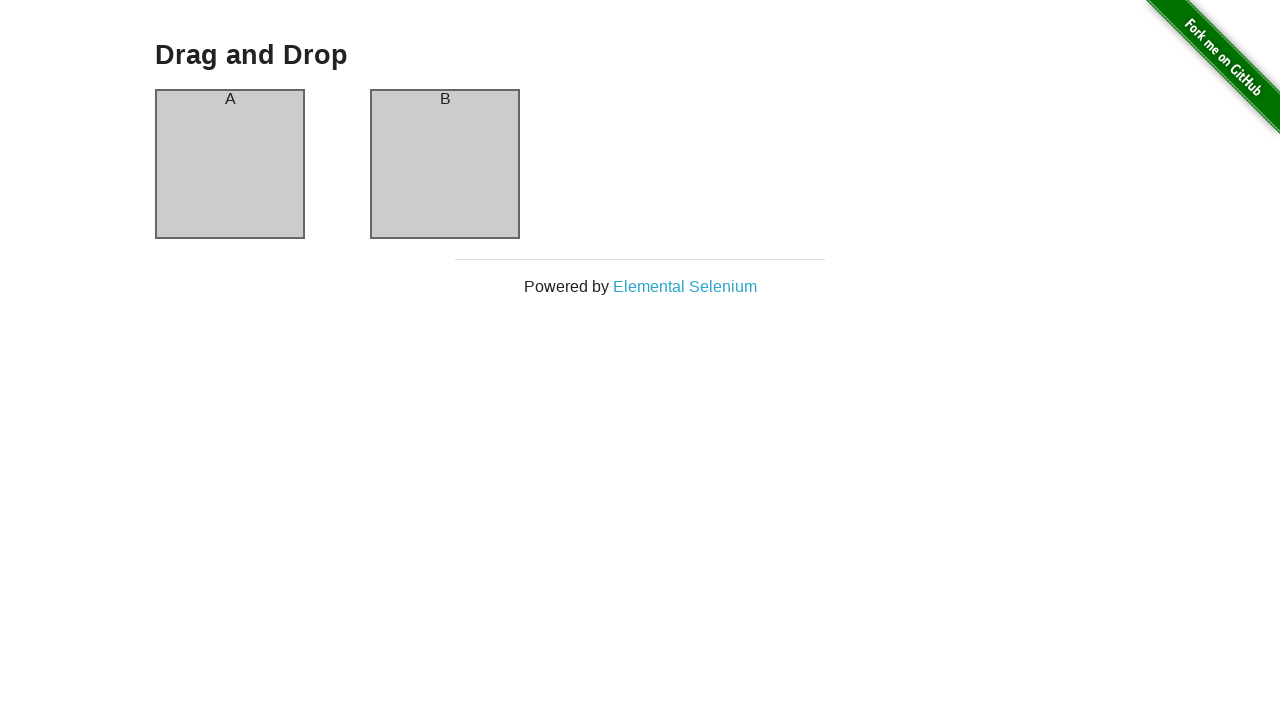

Located draggable element A
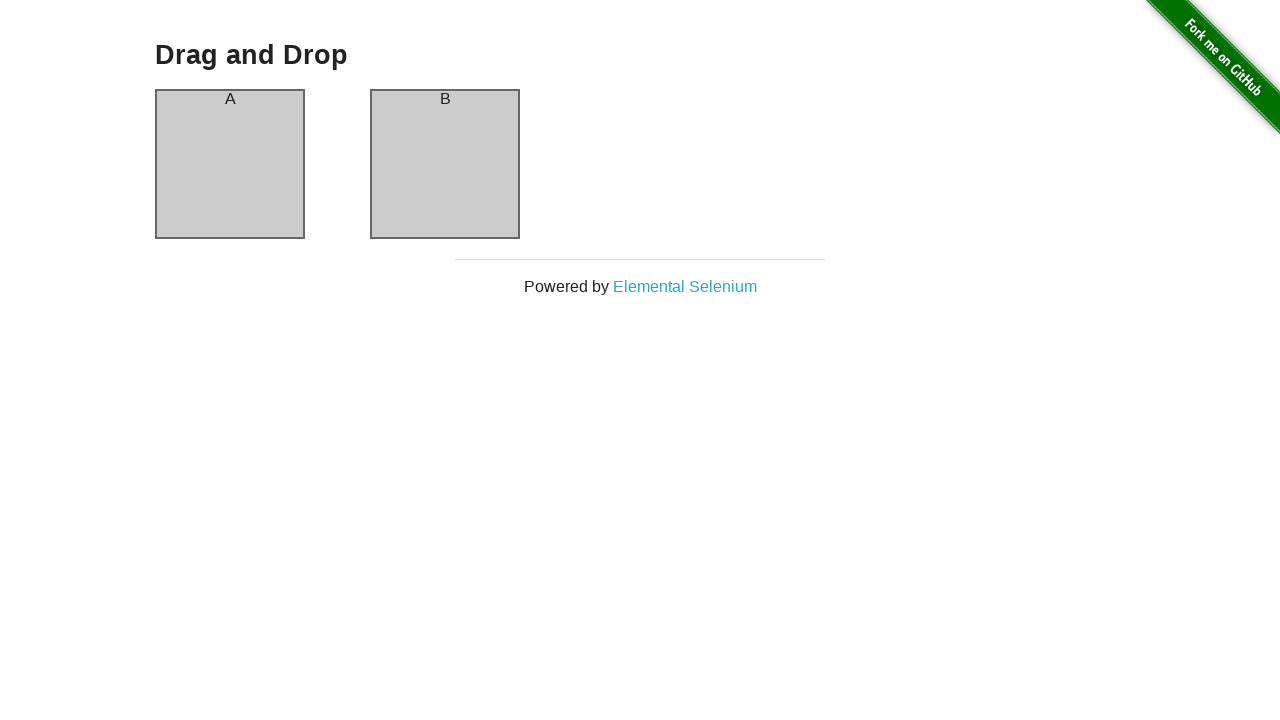

Located draggable element B
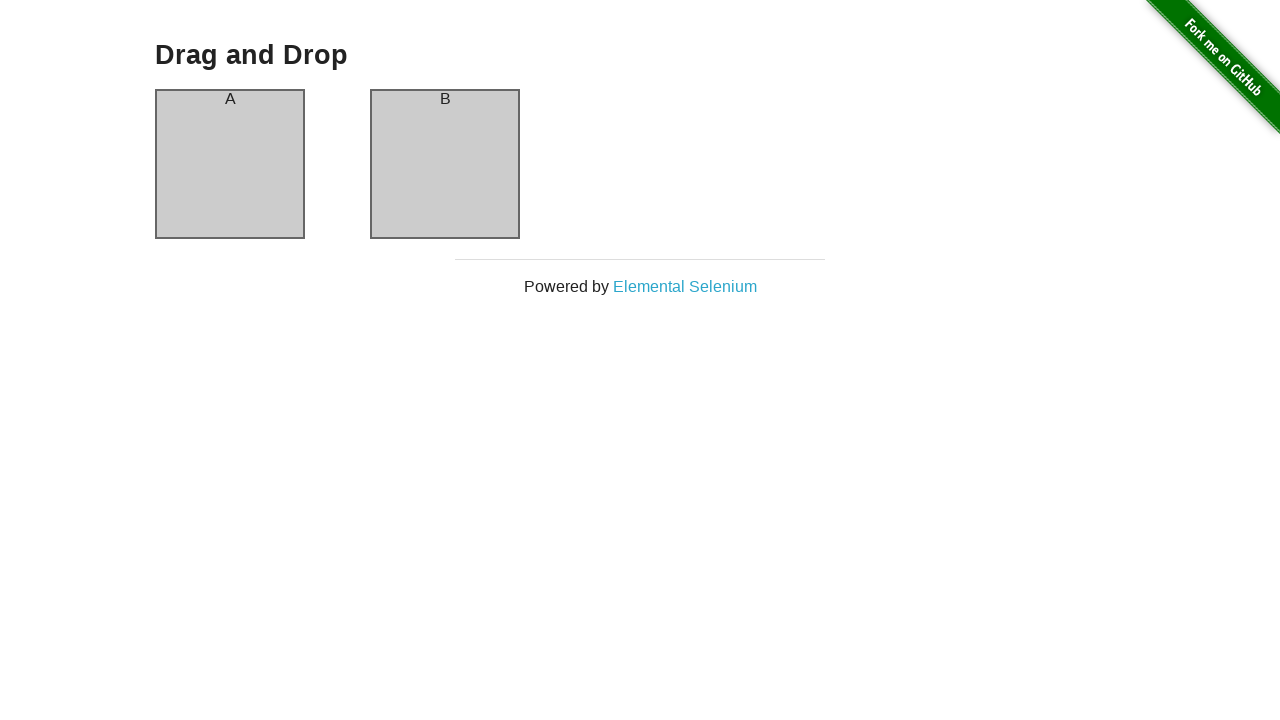

Hovered over element A at (230, 164) on xpath=//div[@id="column-a"]
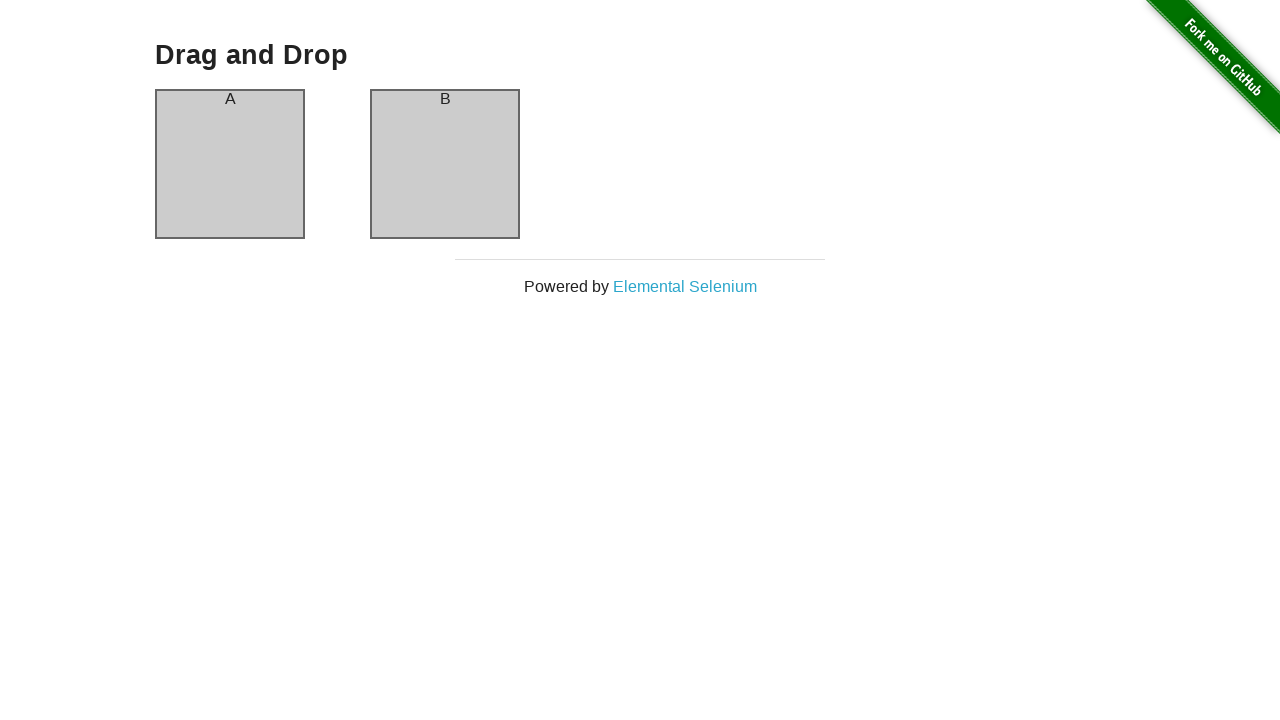

Pressed mouse button down on element A at (230, 164)
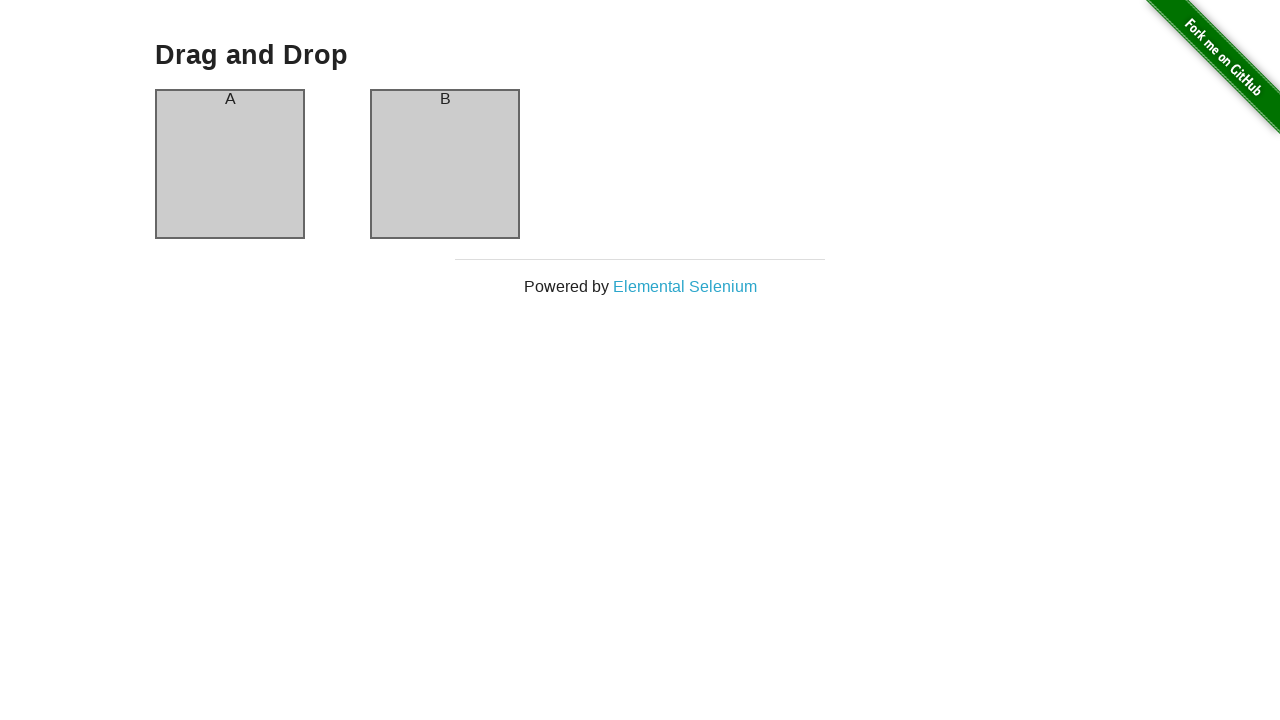

Hovered over element B while dragging at (445, 164) on xpath=//div[@id="column-b"]
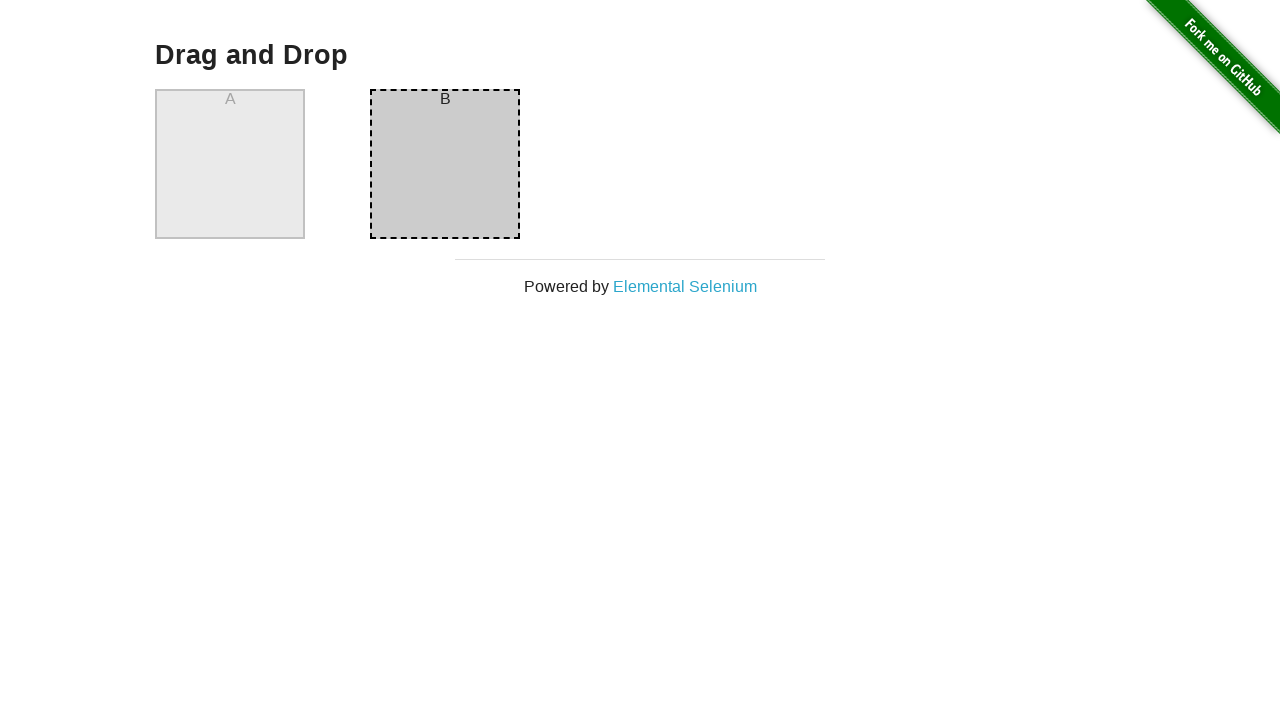

Released mouse button to complete drag and drop at (445, 164)
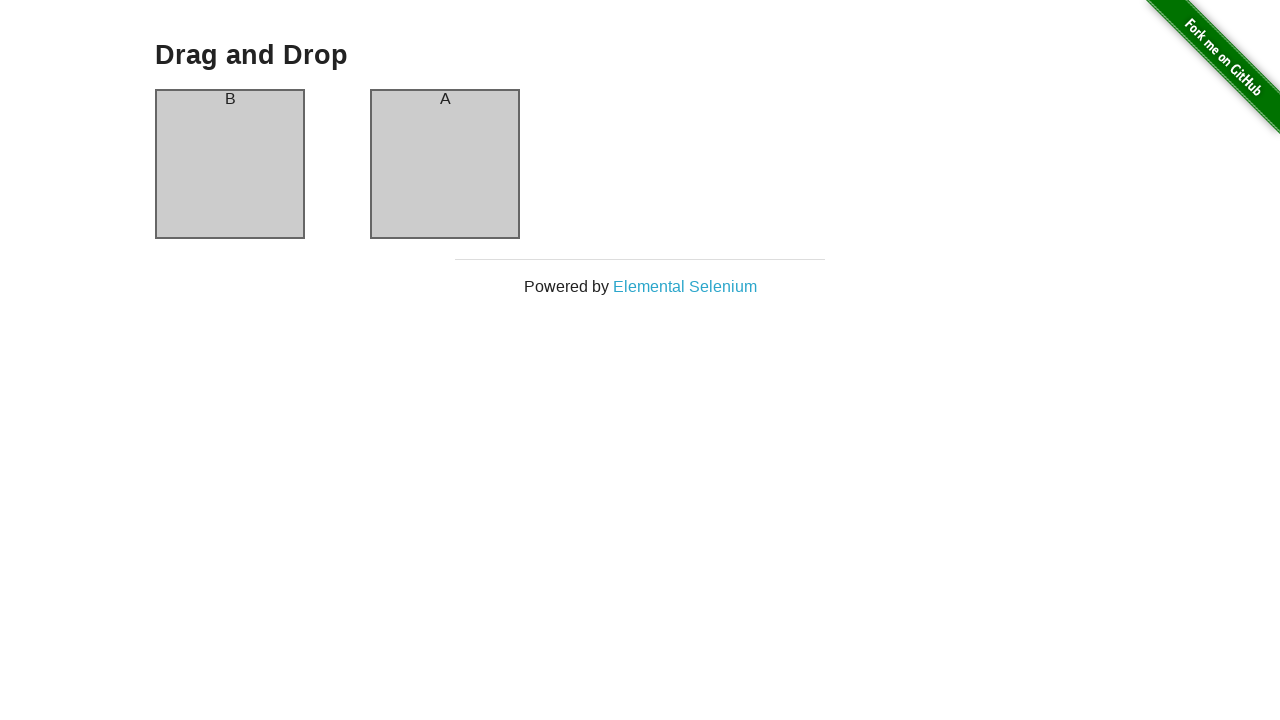

Waited 1000ms for drag and drop animation to complete
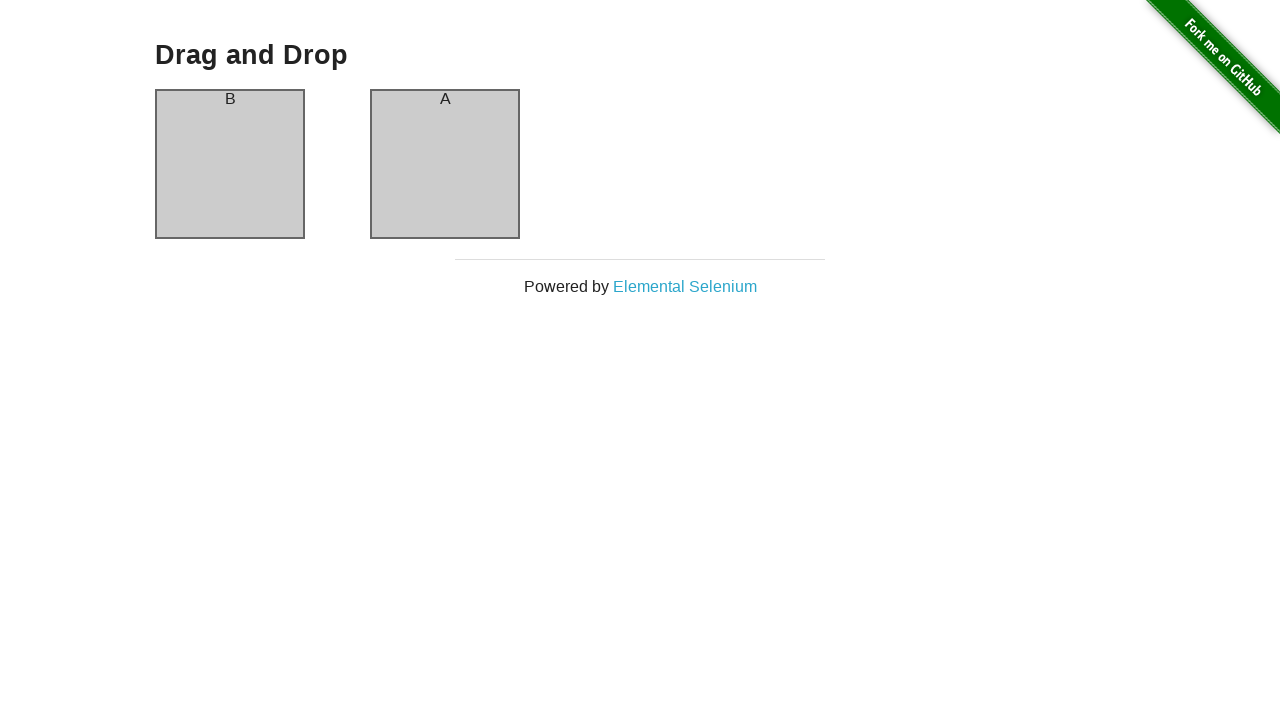

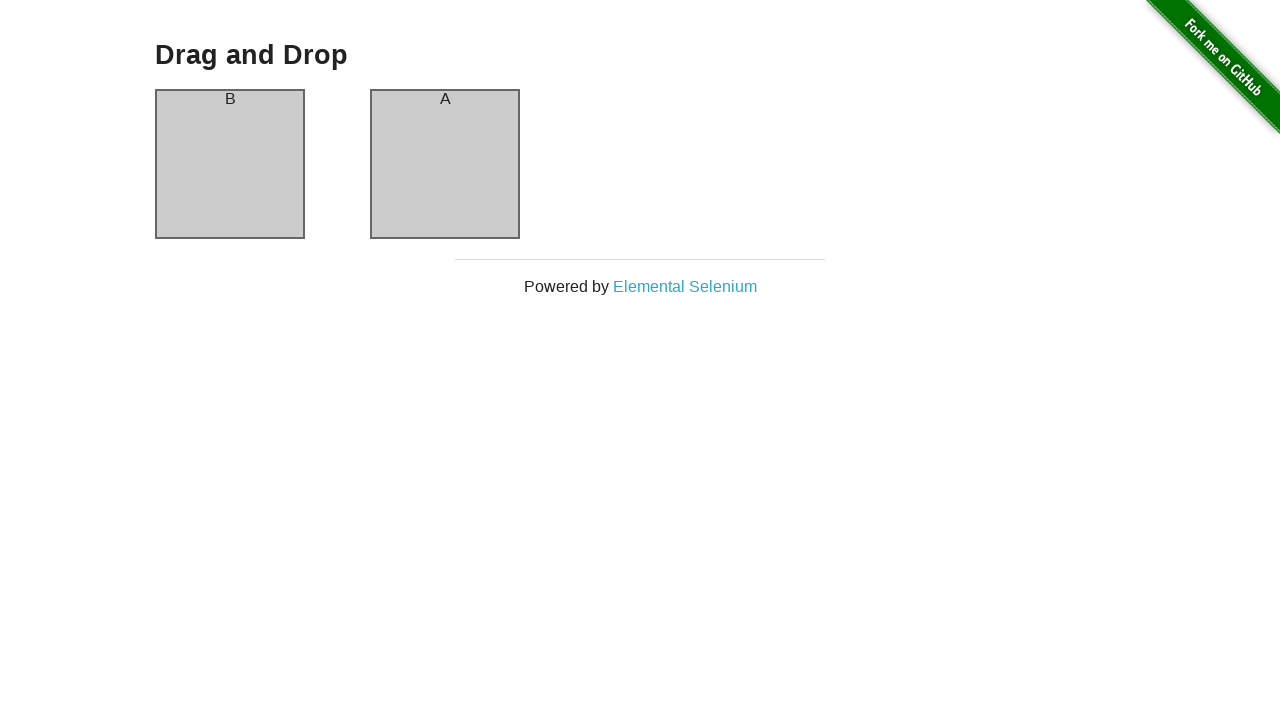